Tests the Fast.com internet speed test page by waiting for the speed test to complete and clicking the "show more details" link to reveal additional information

Starting URL: https://fast.com/

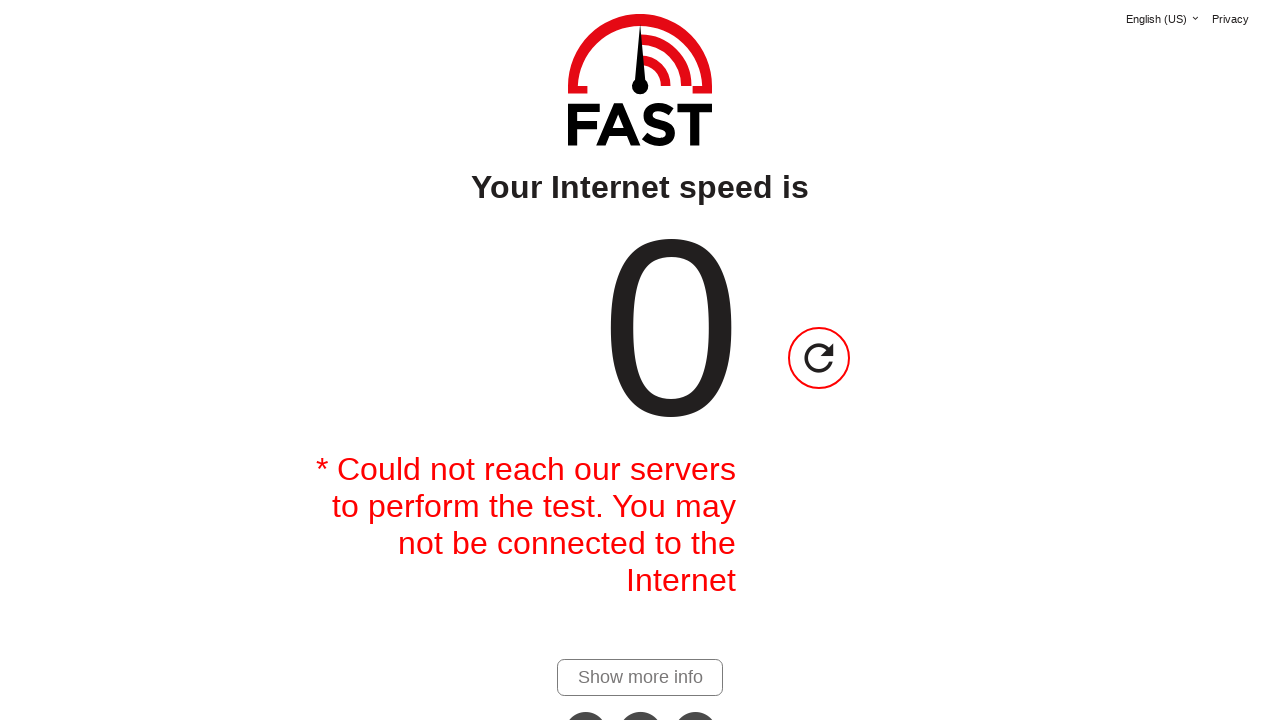

Waited for speed test to complete and 'show more details' link to become visible
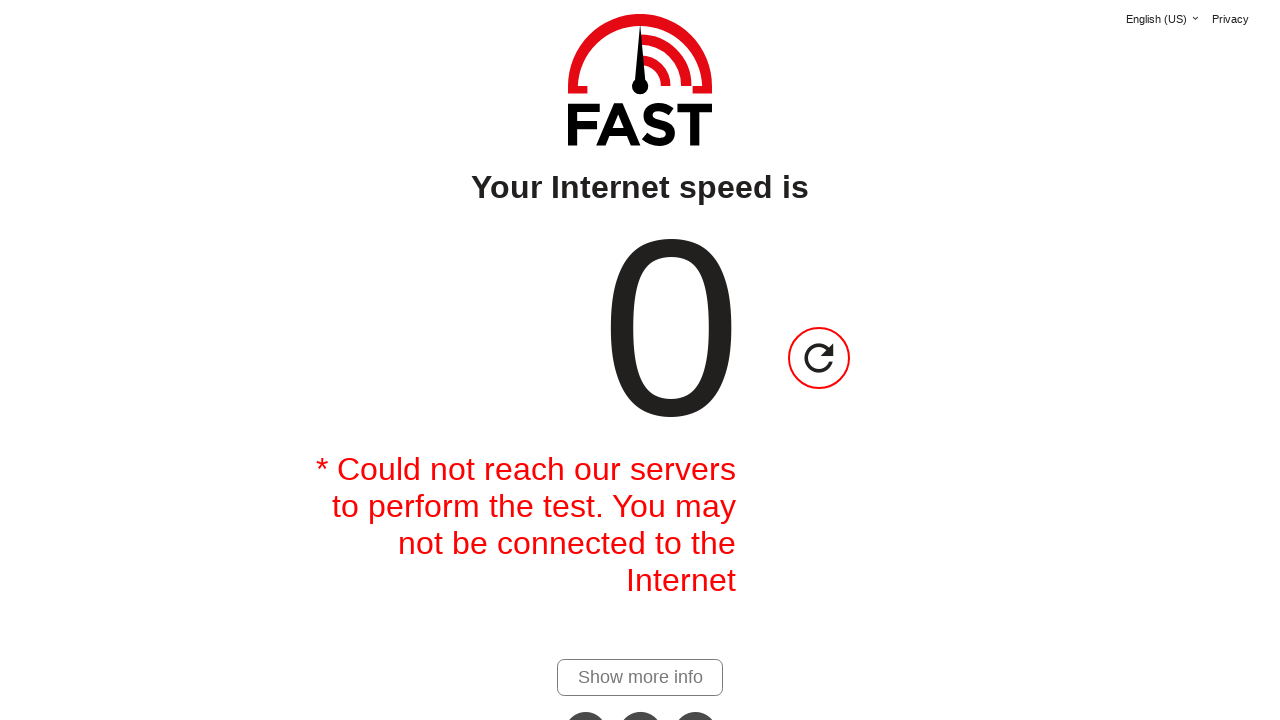

Clicked 'show more details' link to reveal additional speed test information at (640, 677) on xpath=//a[@id='show-more-details-link']
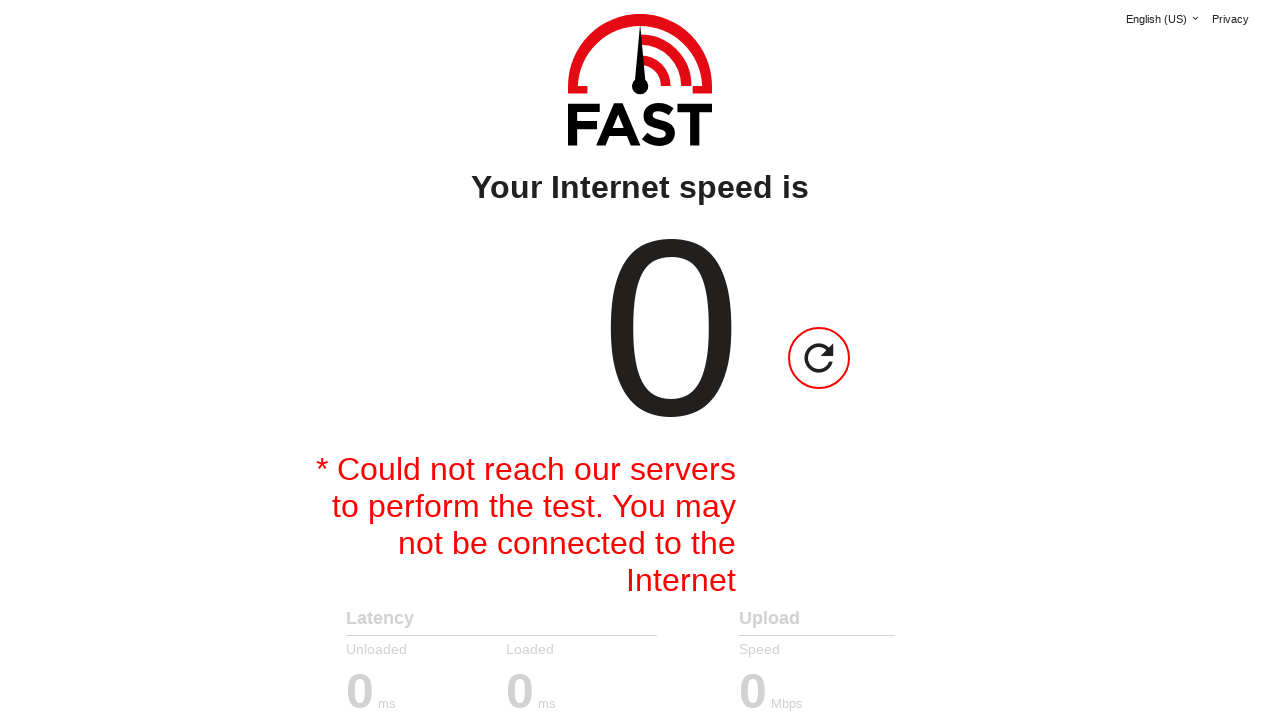

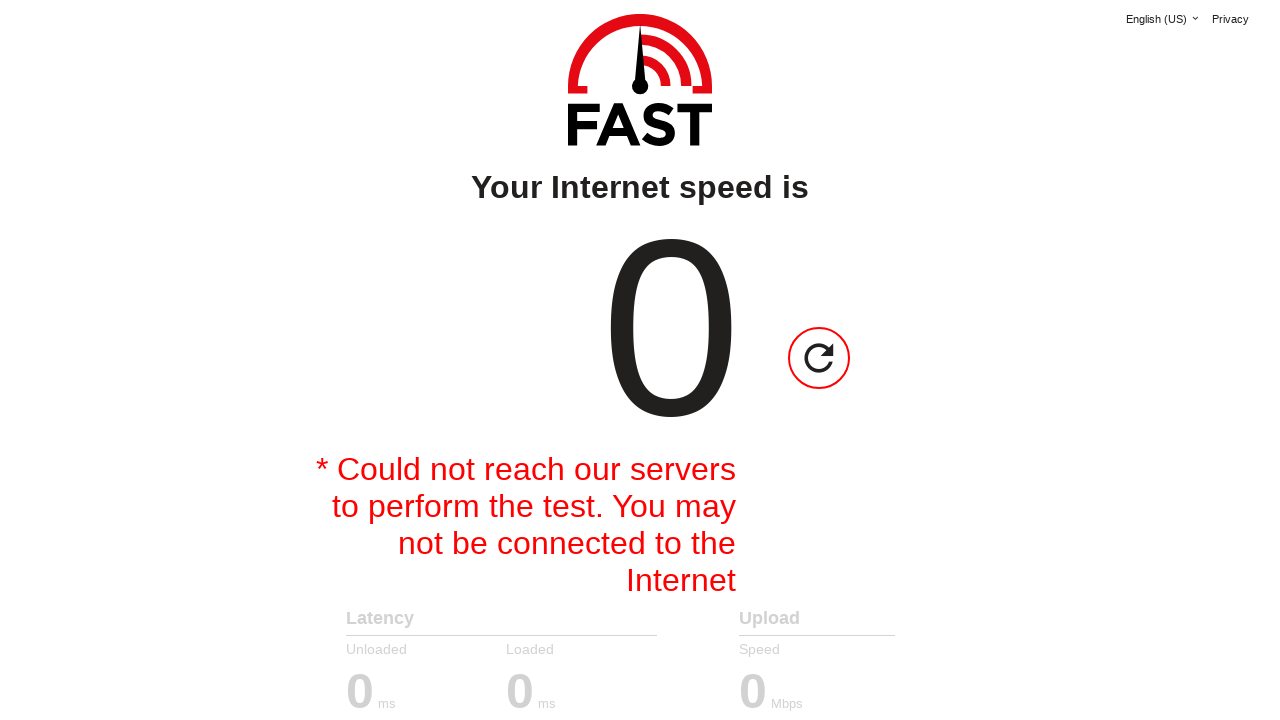